Solves a math problem by extracting a value from an element attribute, calculating the result, and submitting a form with checkbox and radio button selections

Starting URL: http://suninjuly.github.io/get_attribute.html

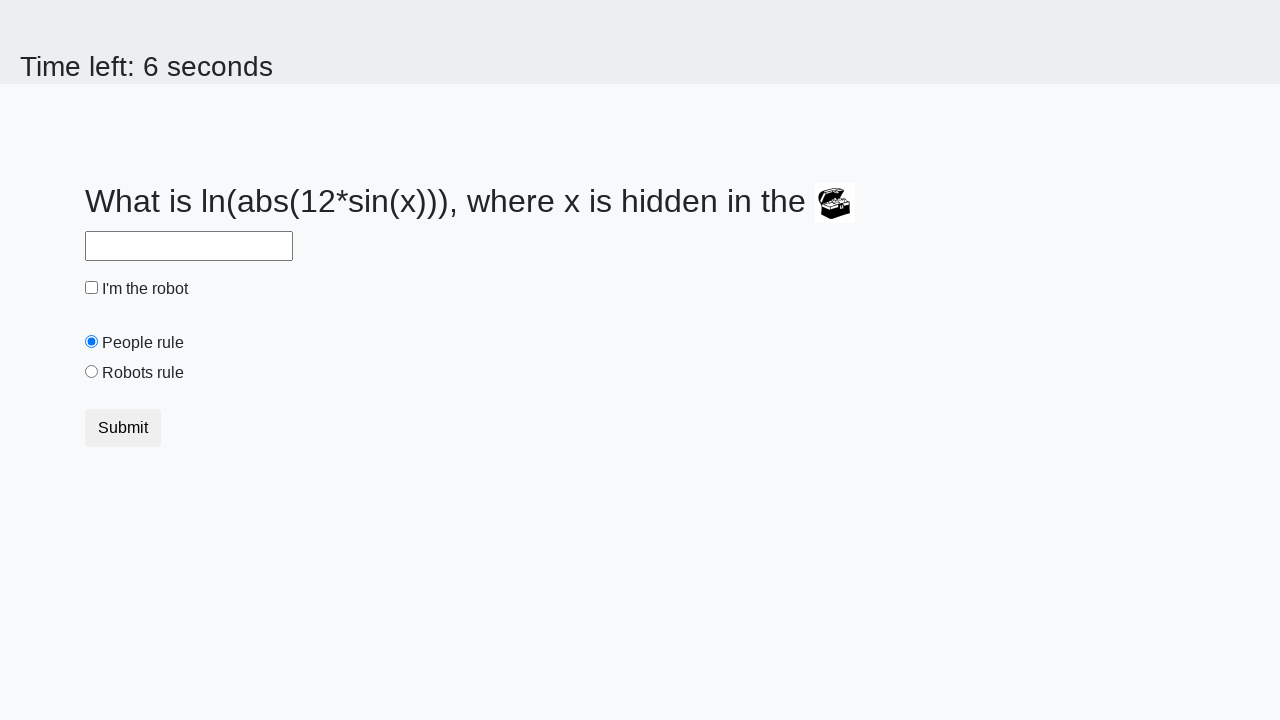

Located the treasure element
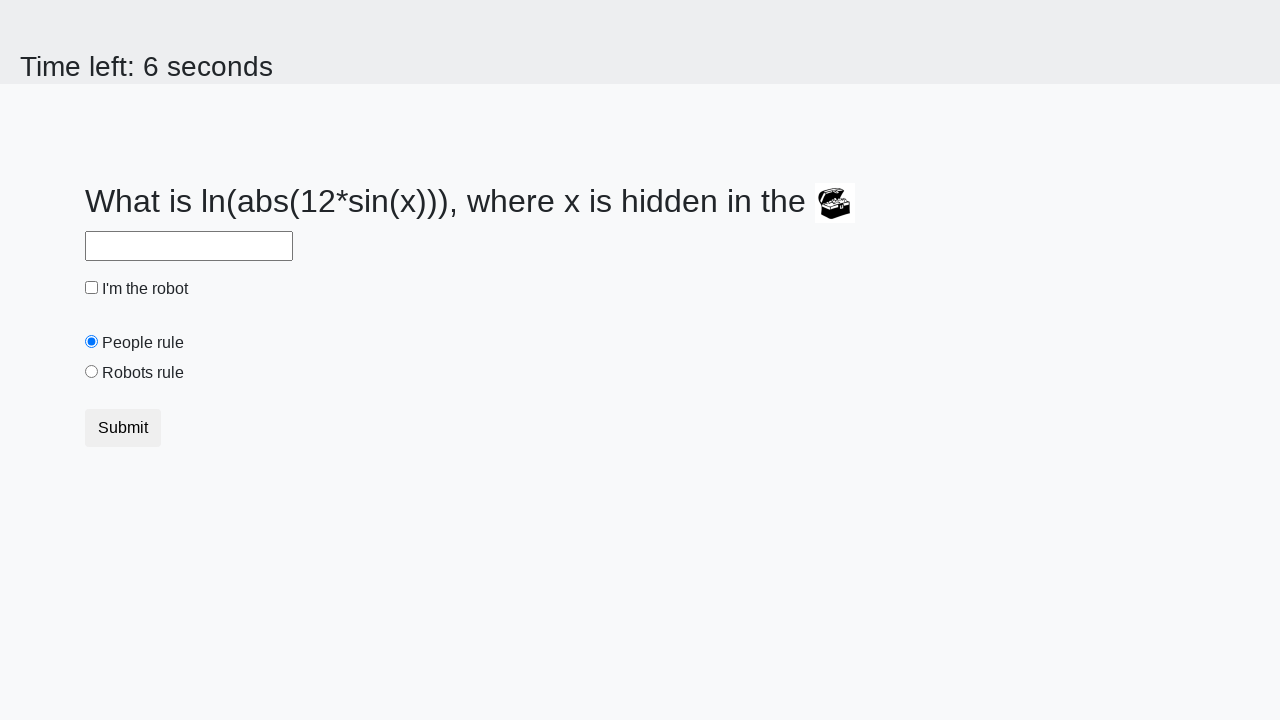

Extracted valuex attribute from treasure element
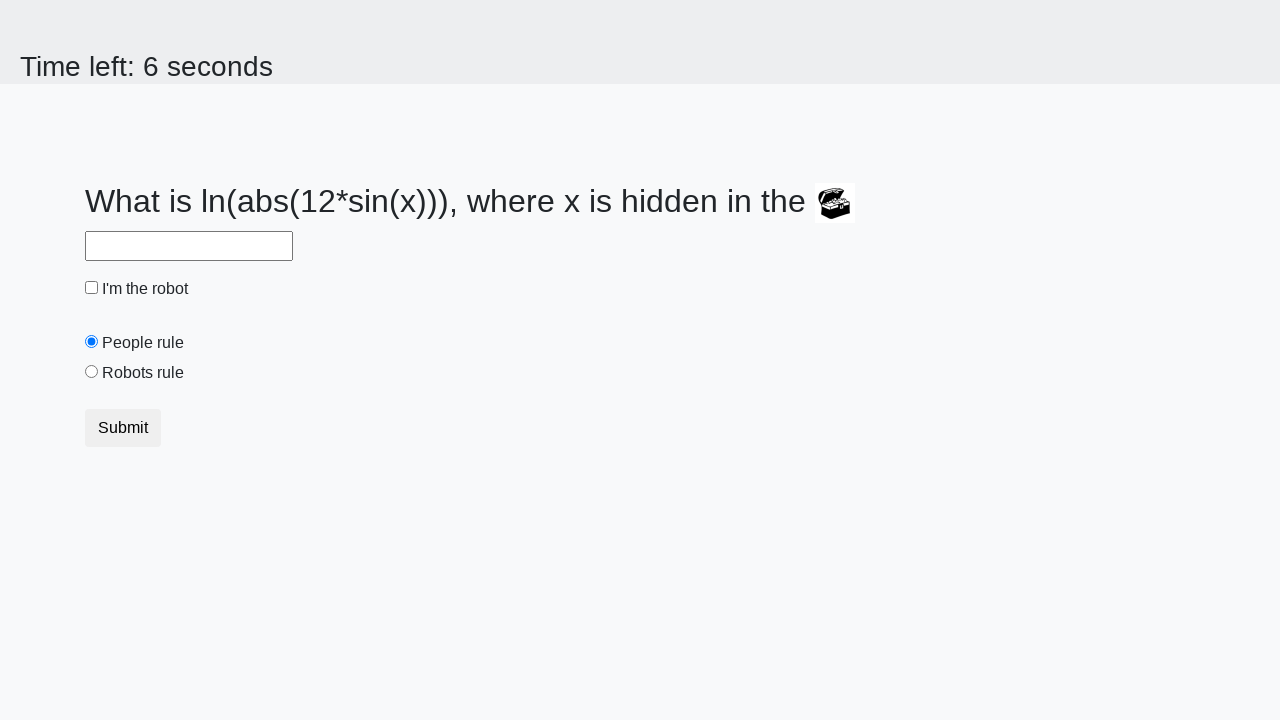

Calculated result using math formula with extracted value
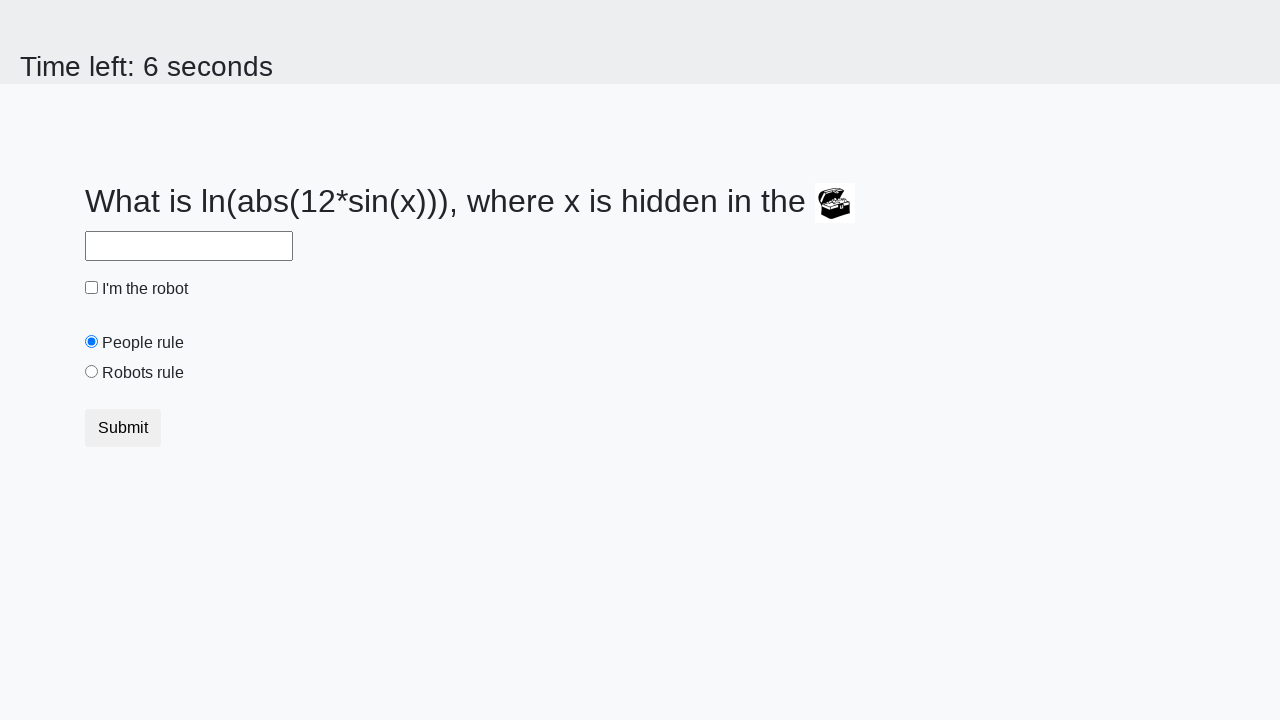

Filled answer field with calculated value on #answer
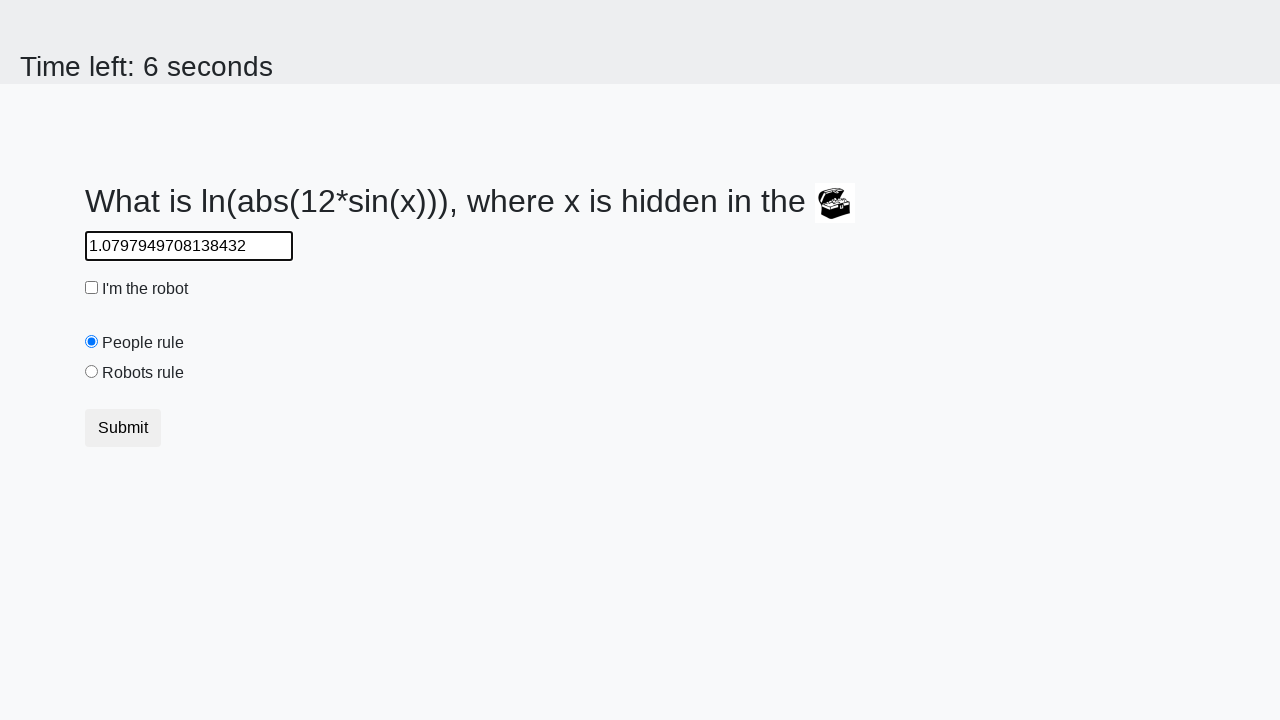

Clicked robot checkbox at (92, 288) on #robotCheckbox
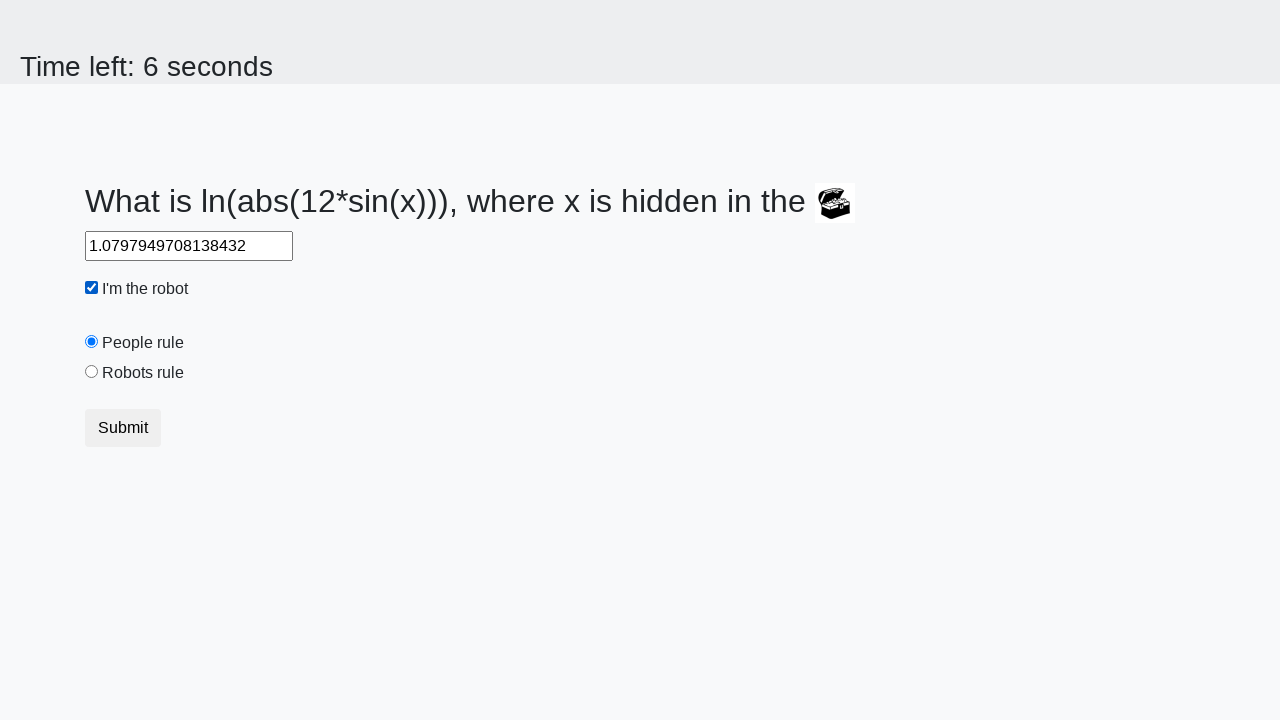

Selected robots rule radio button at (92, 372) on #robotsRule
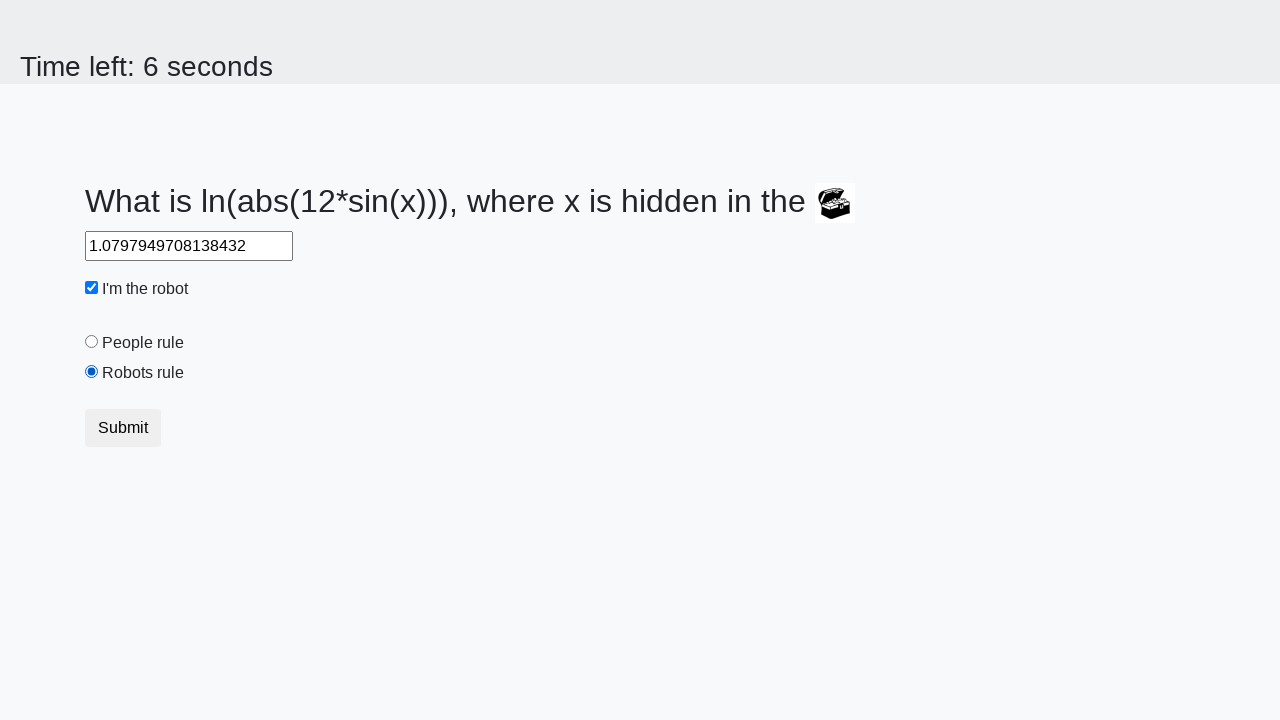

Submitted form at (123, 428) on .btn
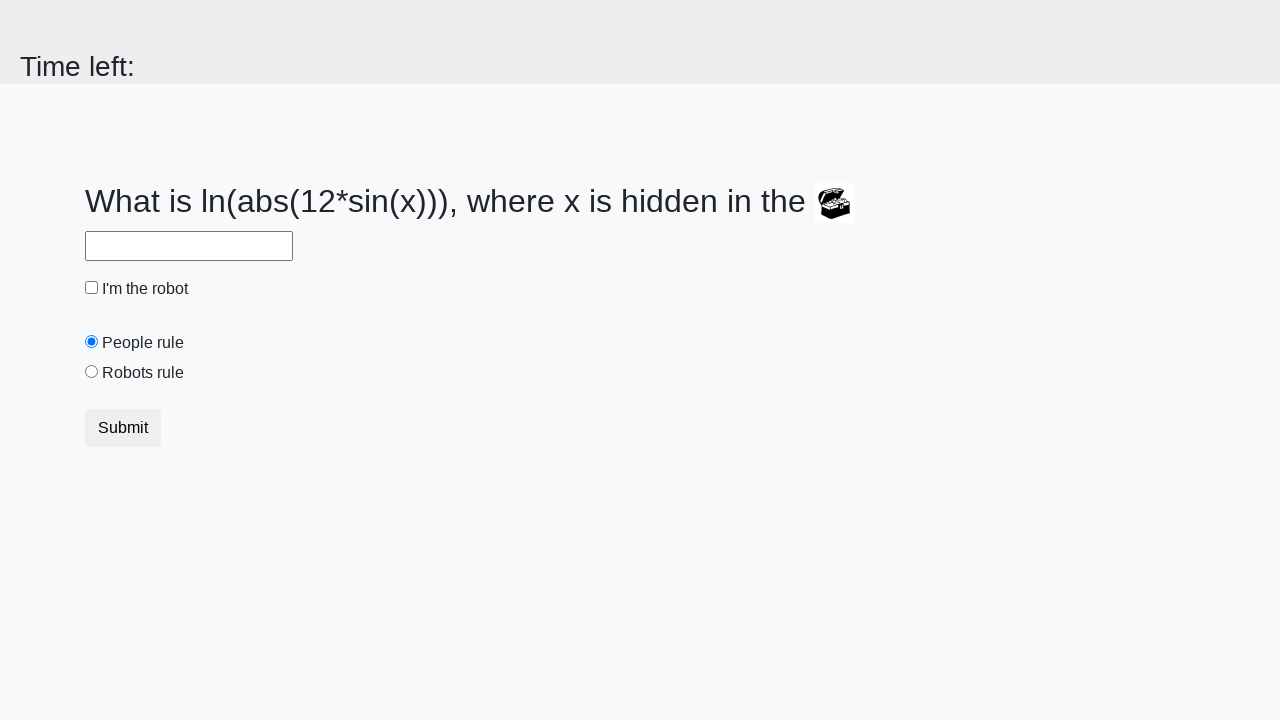

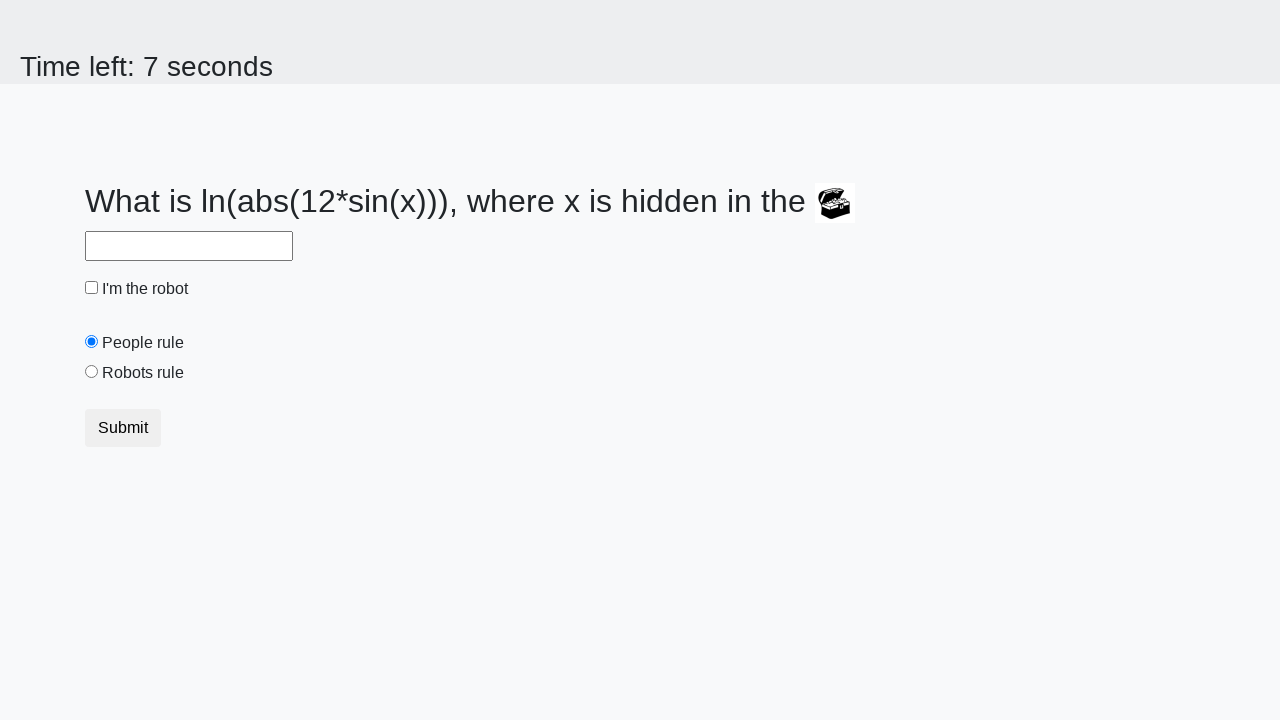